Tests scrolling to a specific element on a test page and clicking a link that opens a popup window

Starting URL: https://omayo.blogspot.com/

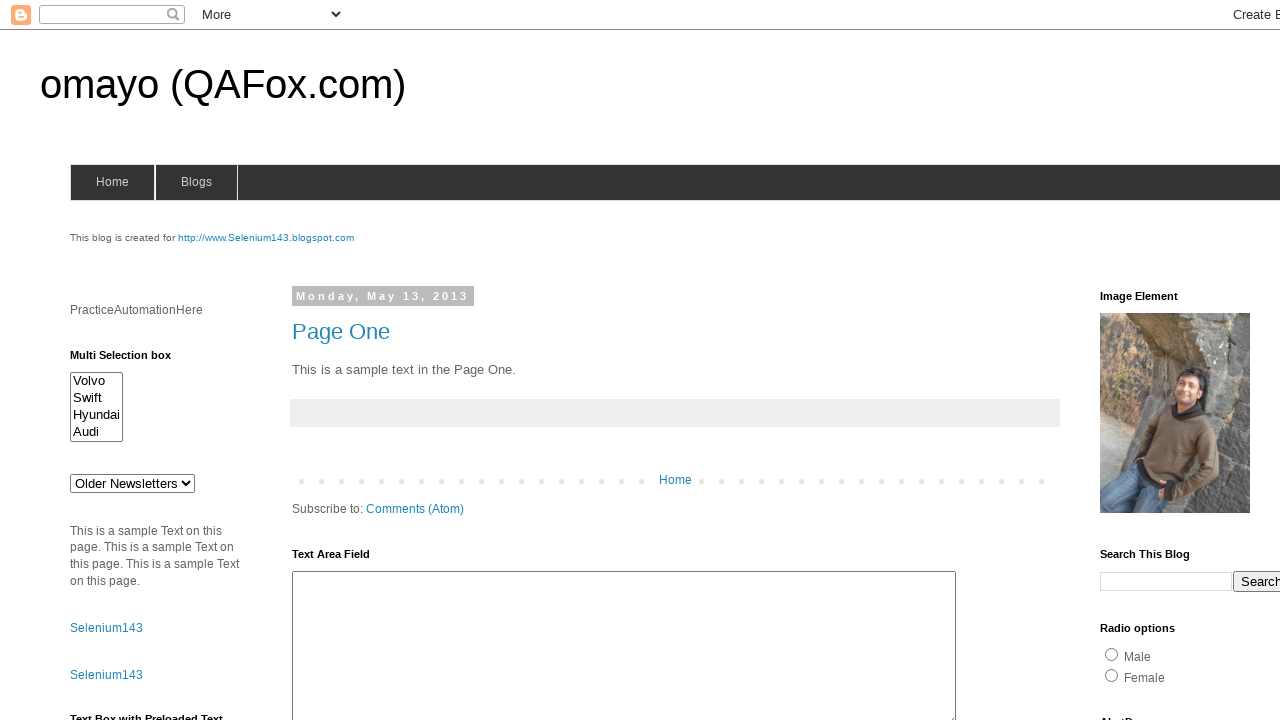

Located the 'Open a popup window' link element
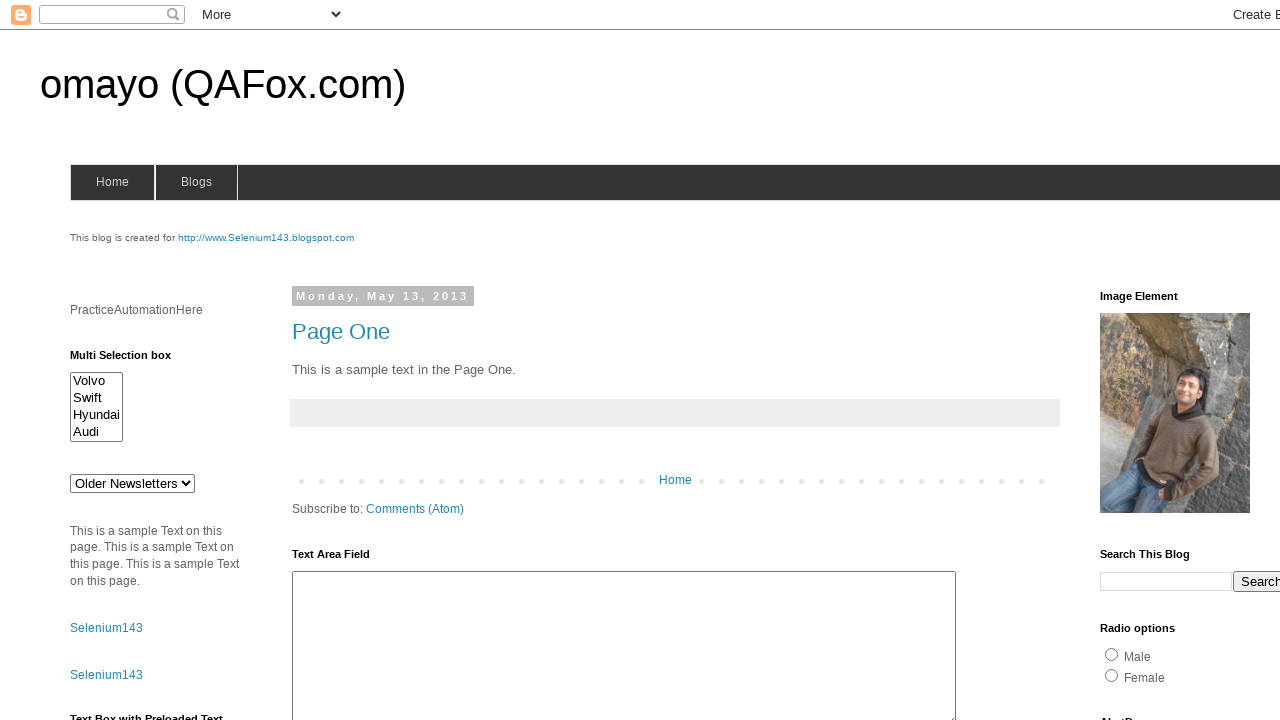

Scrolled to the 'Open a popup window' link
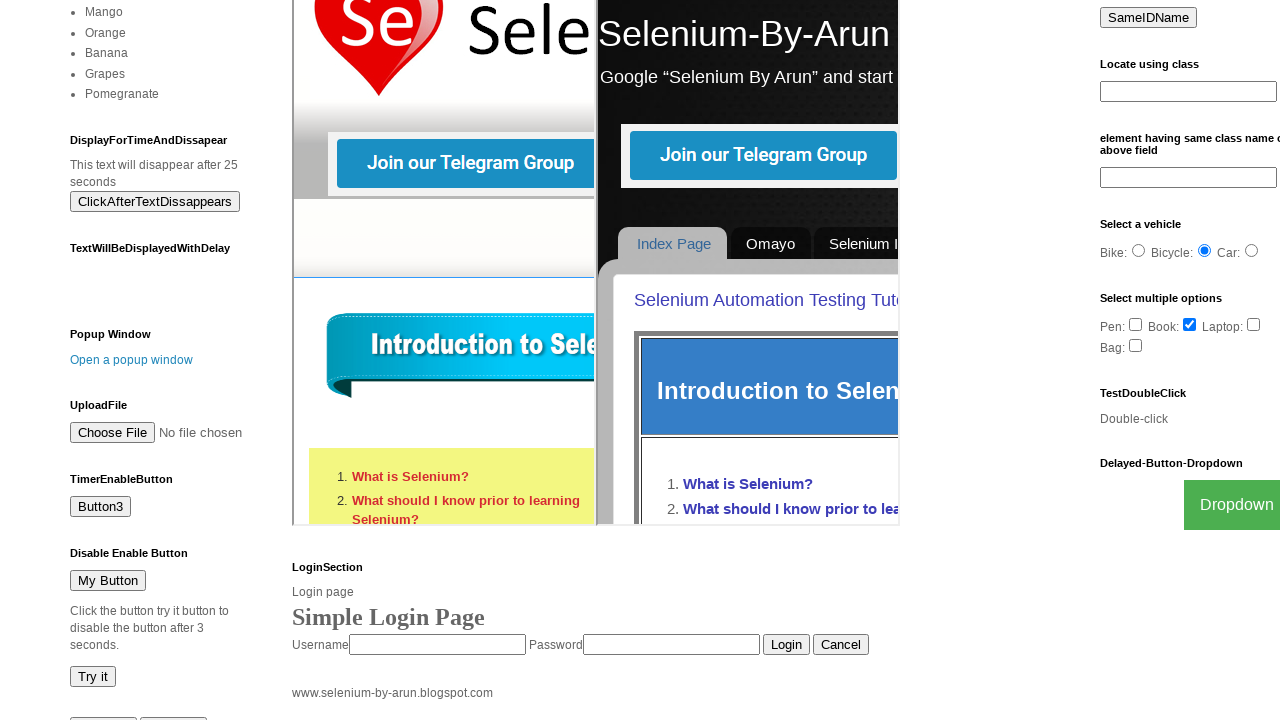

Clicked the 'Open a popup window' link at (132, 360) on xpath=//a[text()='Open a popup window']
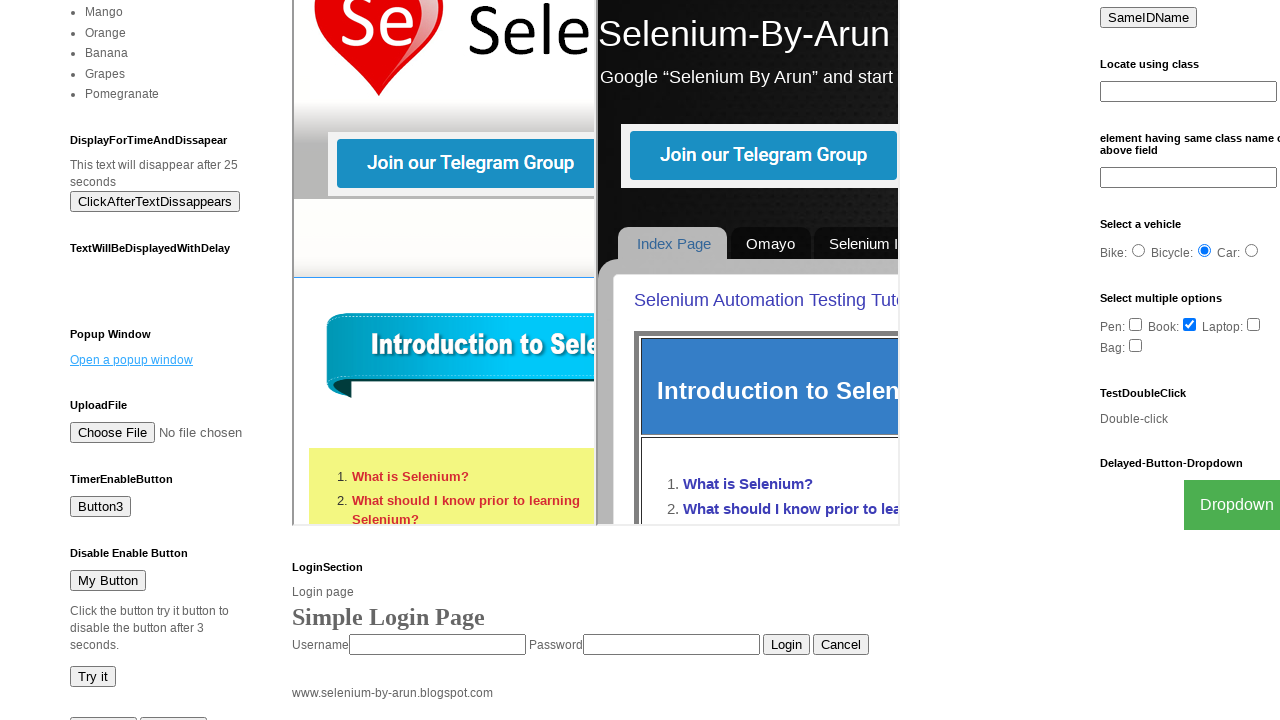

Waited for popup window to open
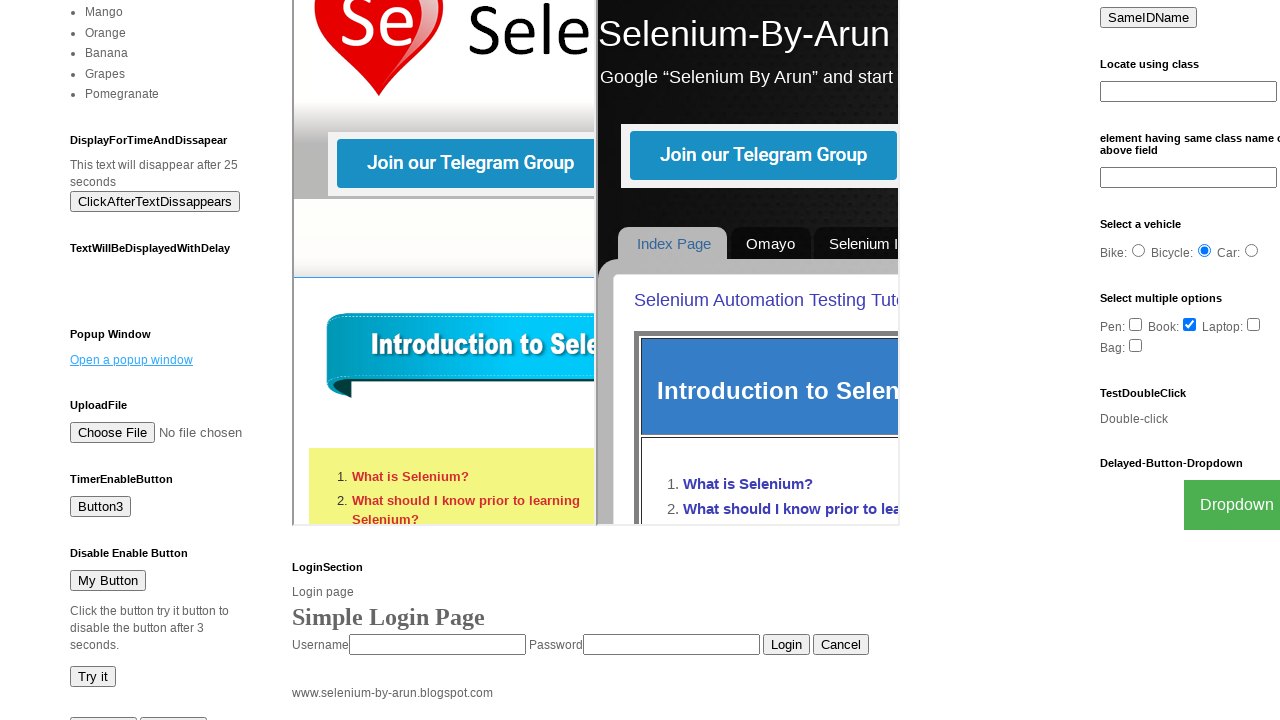

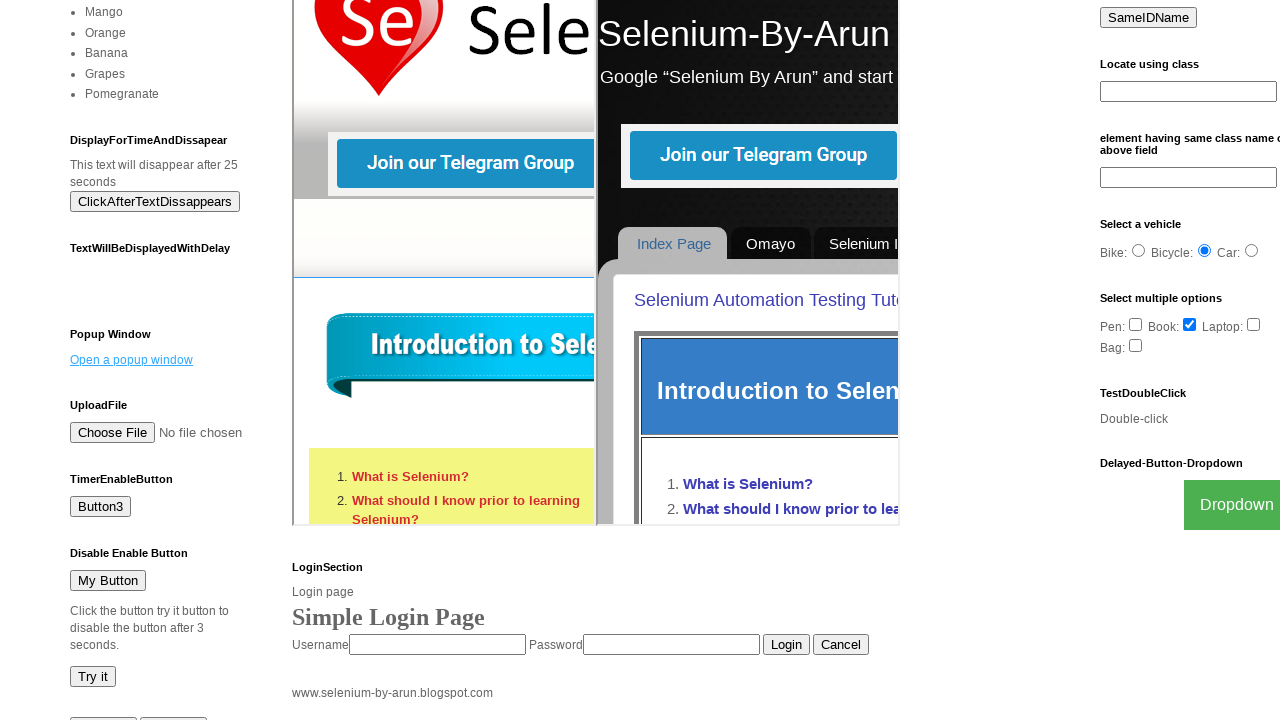